Tests opening a new browser window using Promise.all pattern, fills an email field in the new window, closes it and navigates back to home

Starting URL: https://leafground.com/window.xhtml

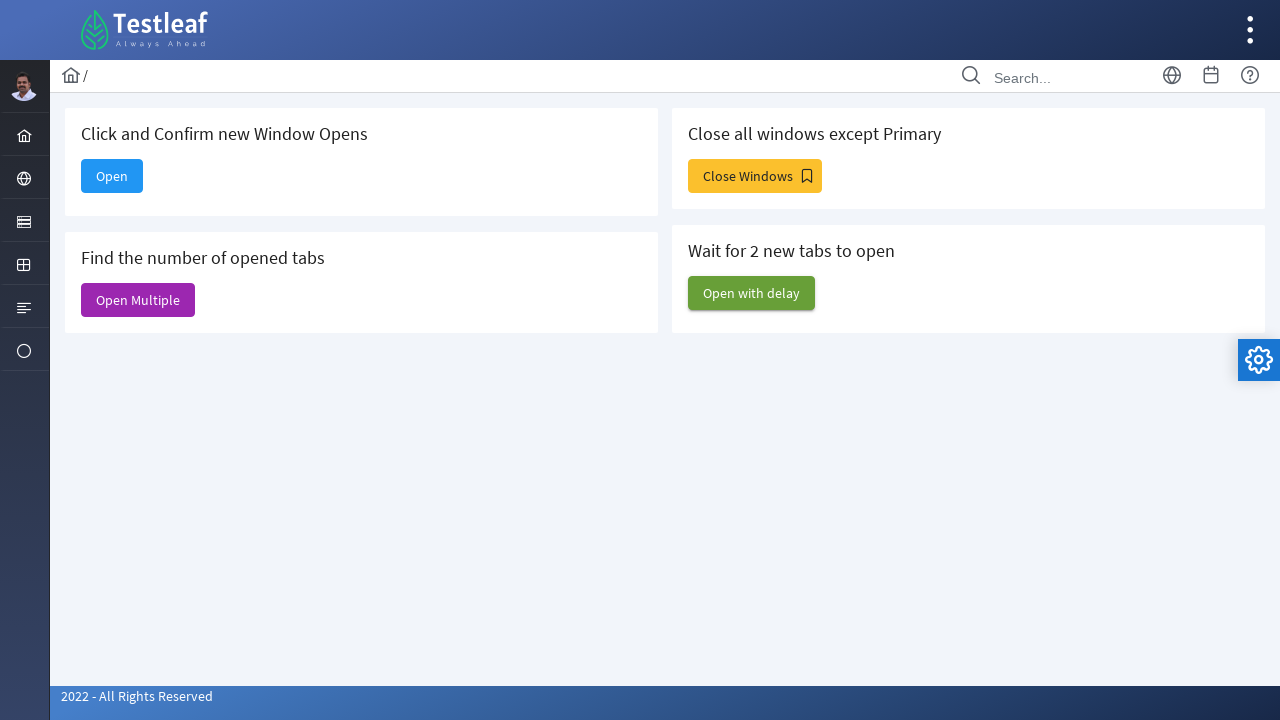

Clicked 'Open' button to open new window using Promise.all pattern at (112, 176) on internal:text="Open"s
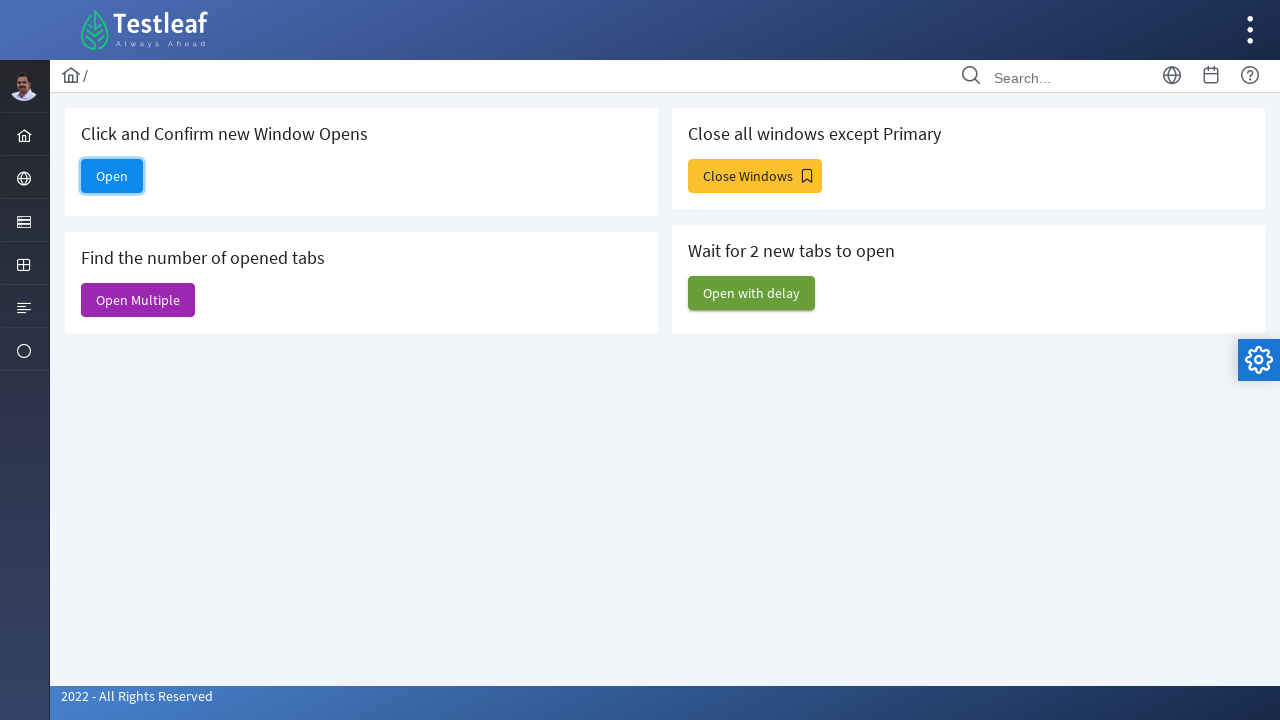

New window opened and captured
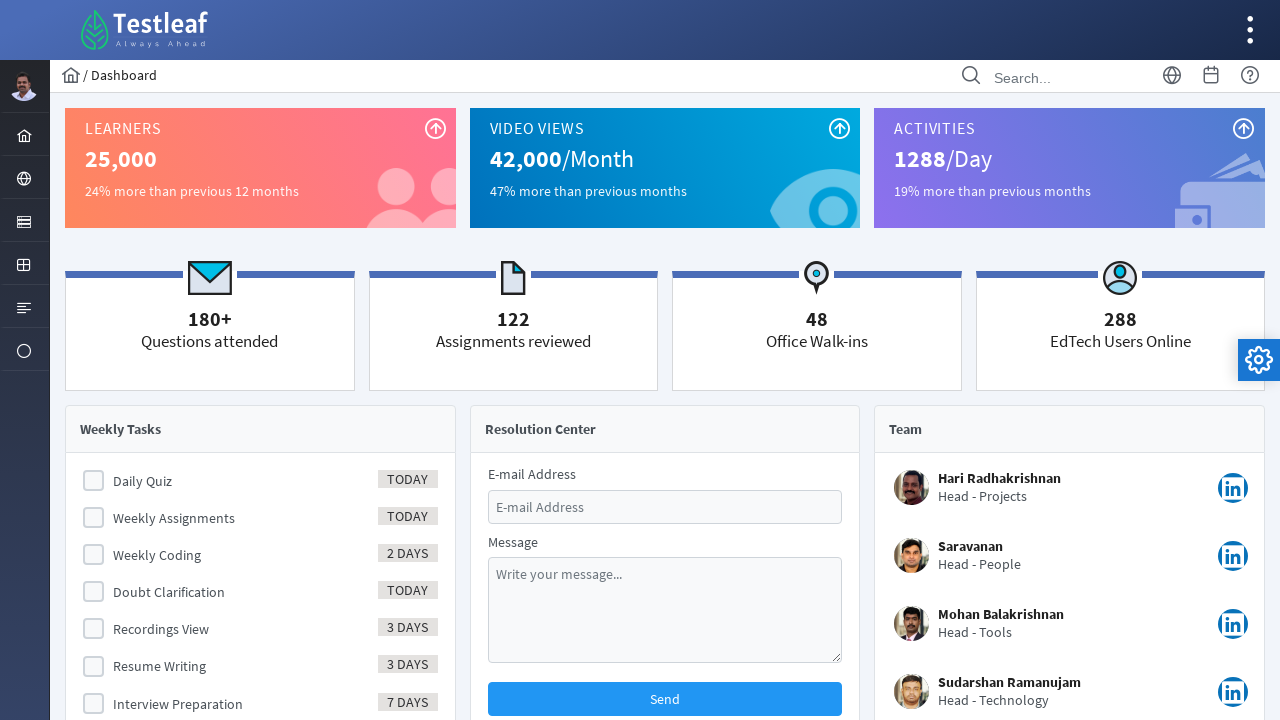

New window page loaded
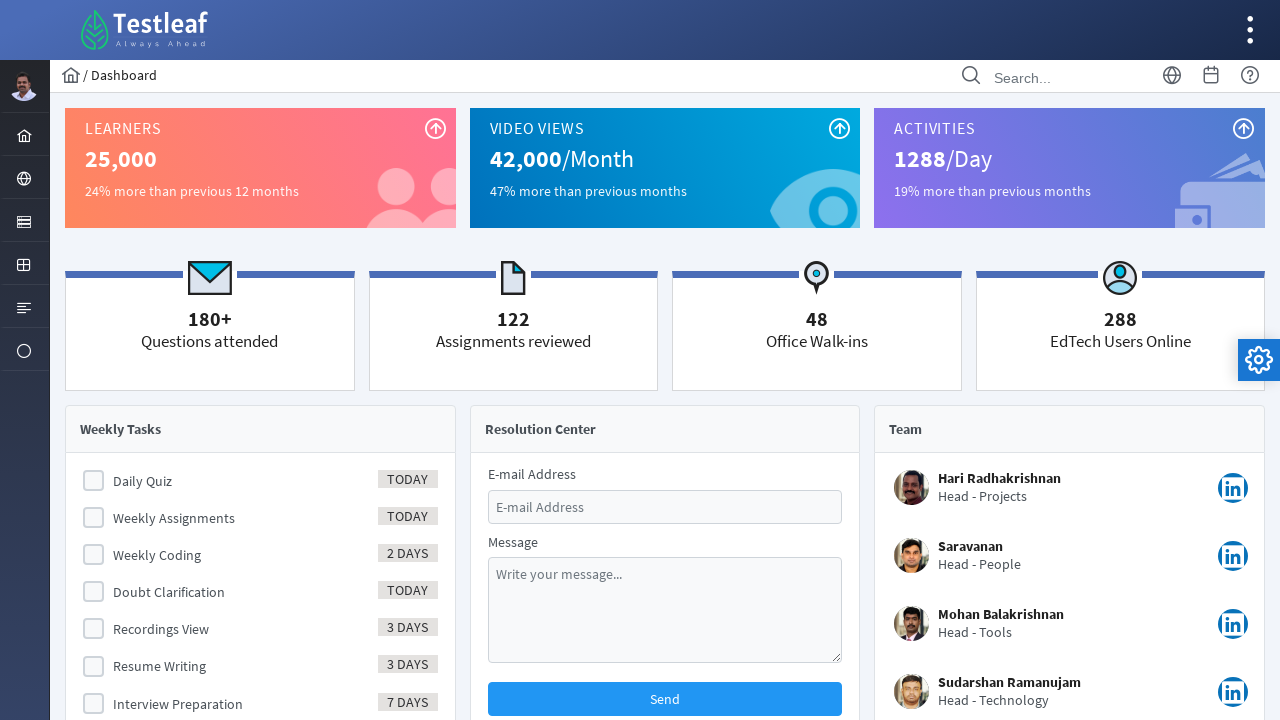

Filled email field in new window with 'automation_test@gmail.com' on #email
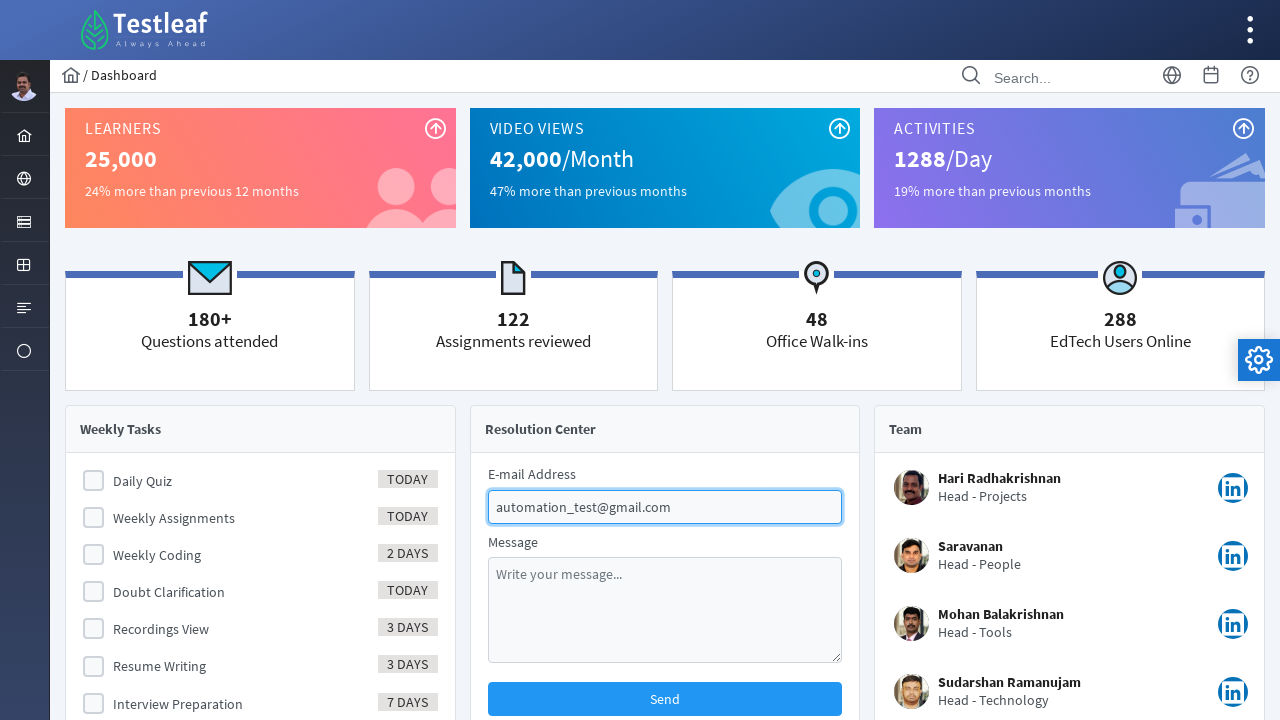

Closed the new window
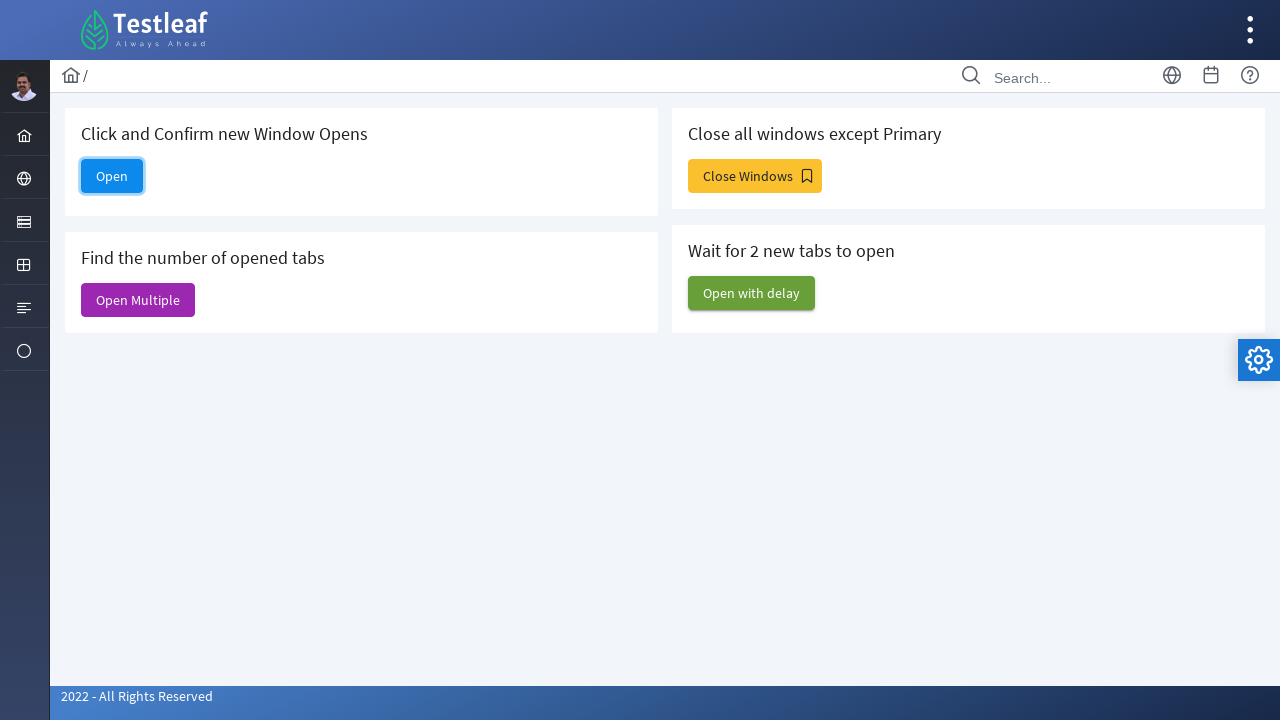

Clicked home icon to navigate back to home page at (71, 75) on i[class='pi pi-home']
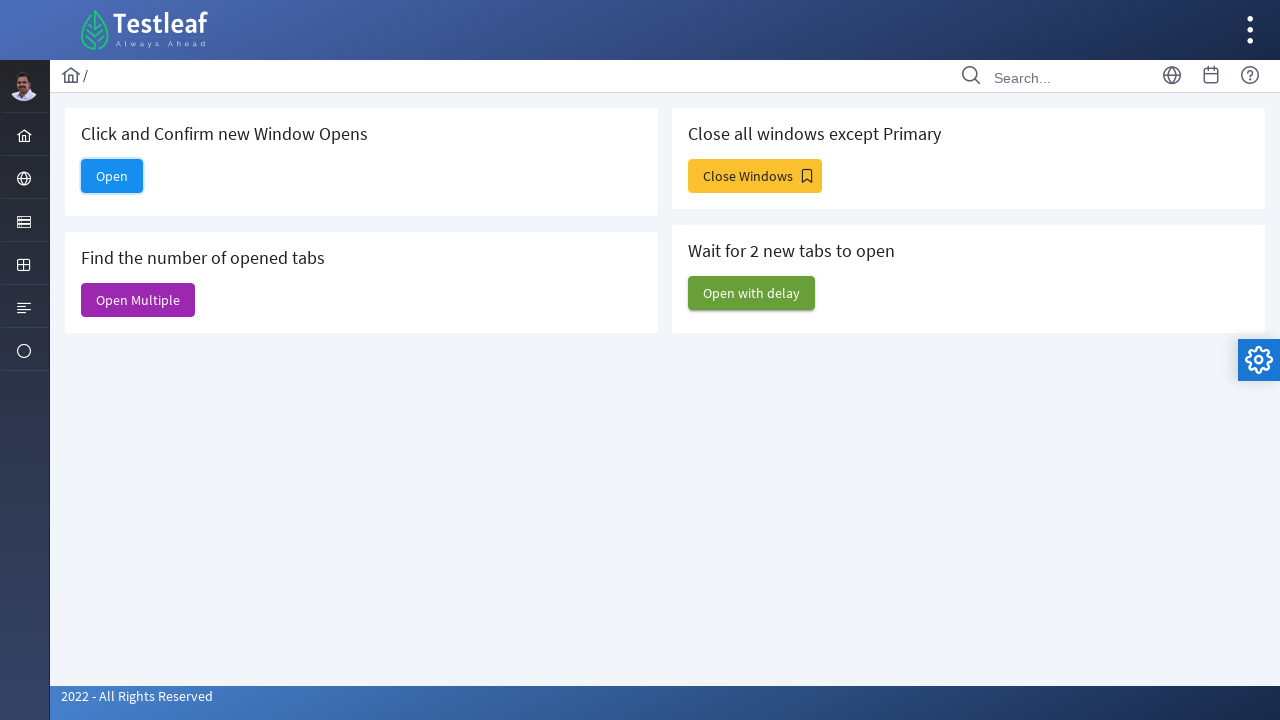

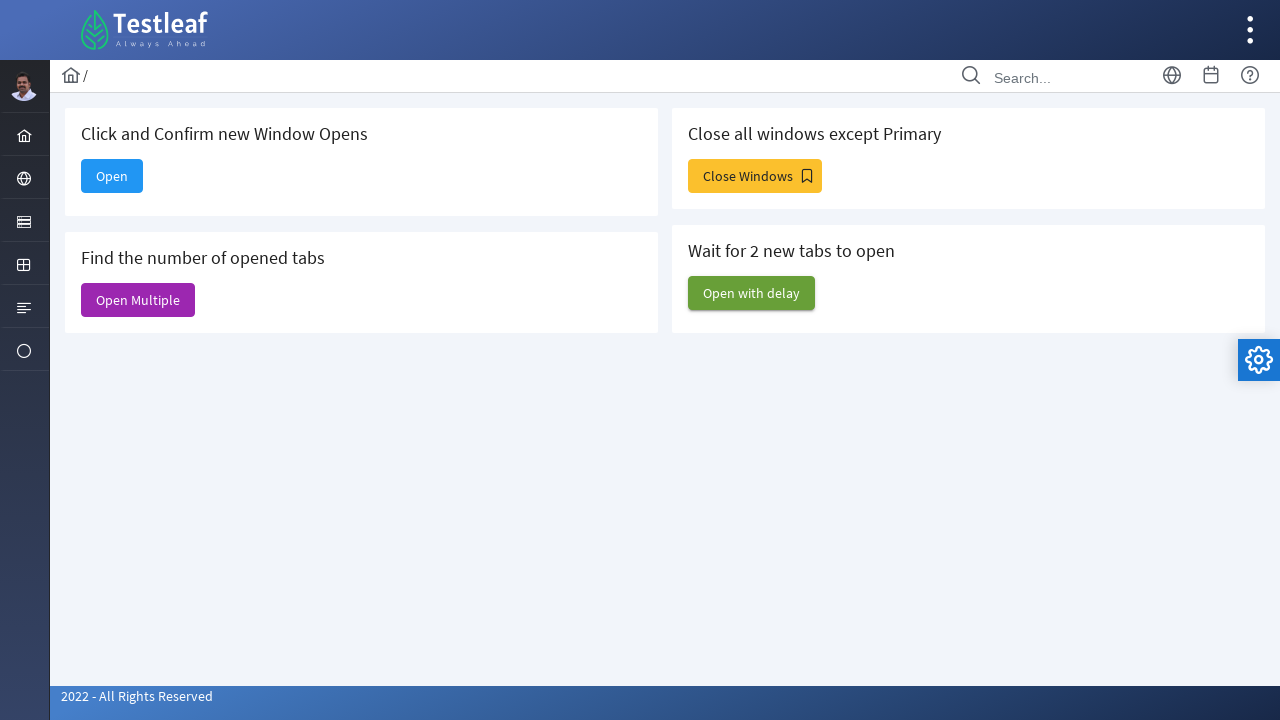